Tests the contact form functionality by filling in email, name, and message fields, then submitting and handling the confirmation alert

Starting URL: https://www.demoblaze.com/

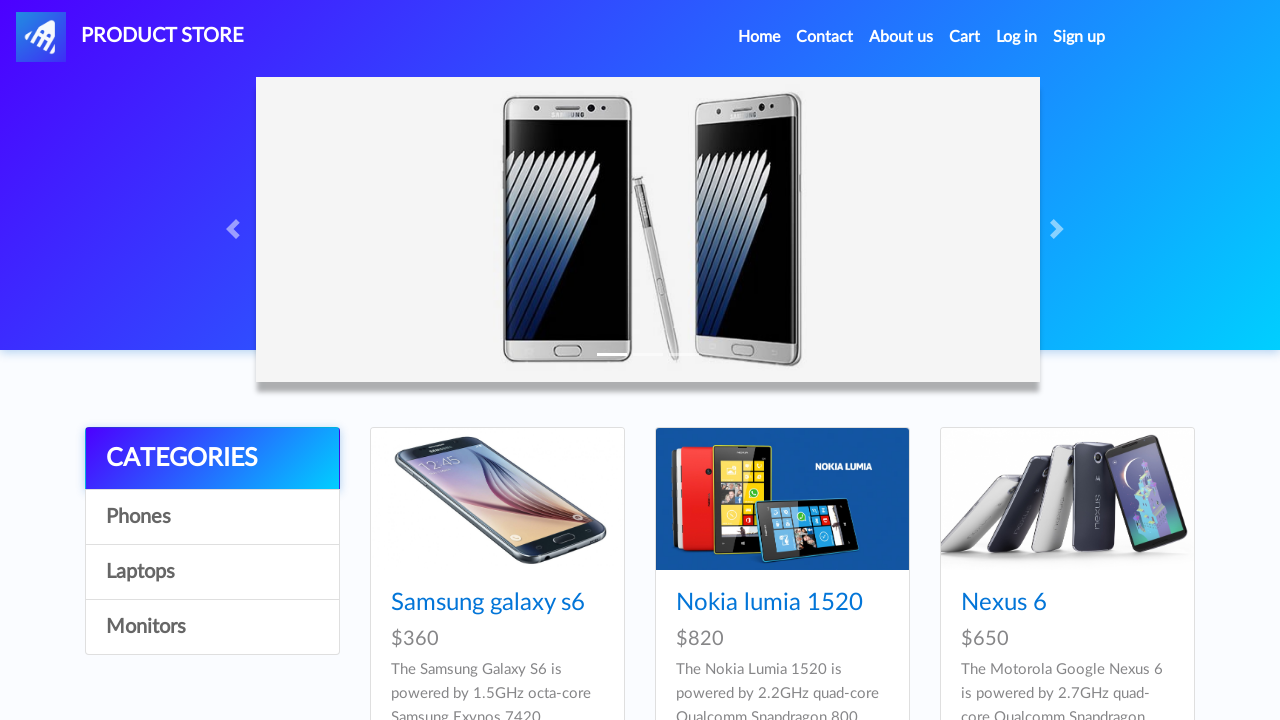

Clicked on Contact link at (825, 37) on xpath=//a[text() ='Contact']
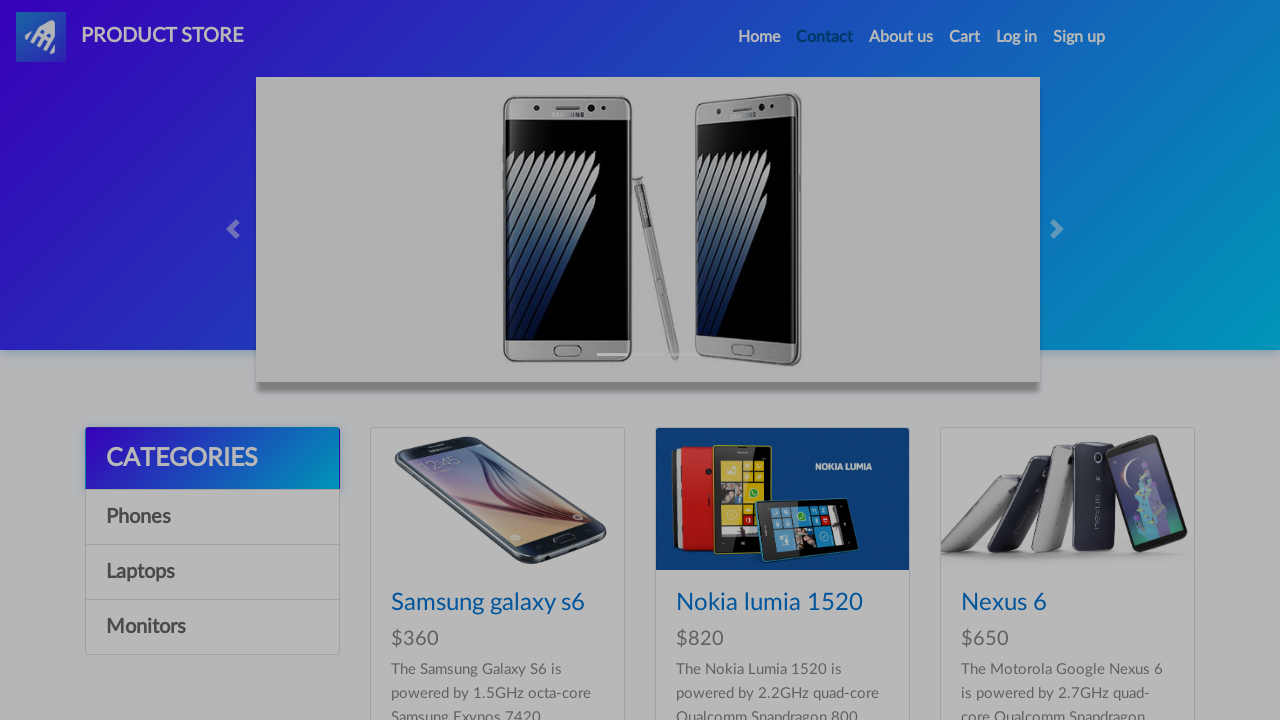

Contact modal appeared with email field visible
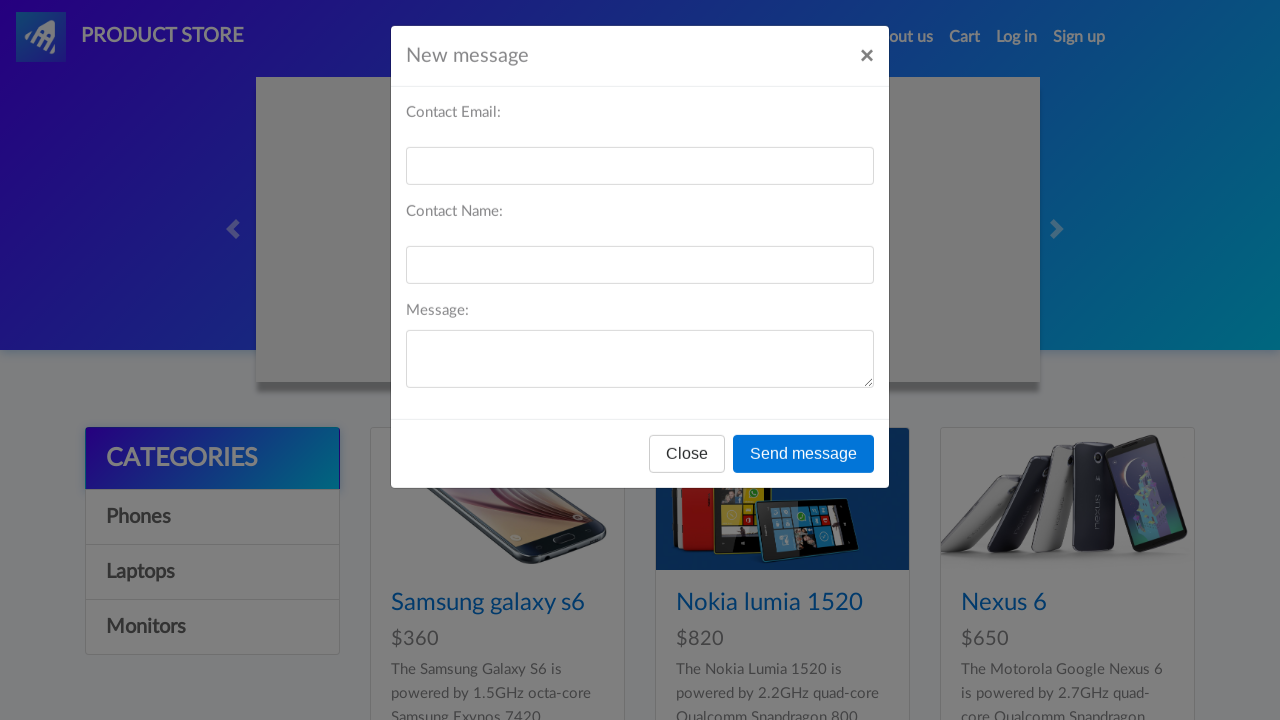

Filled email field with 'jennifer.smith@testmail.org' on #recipient-email
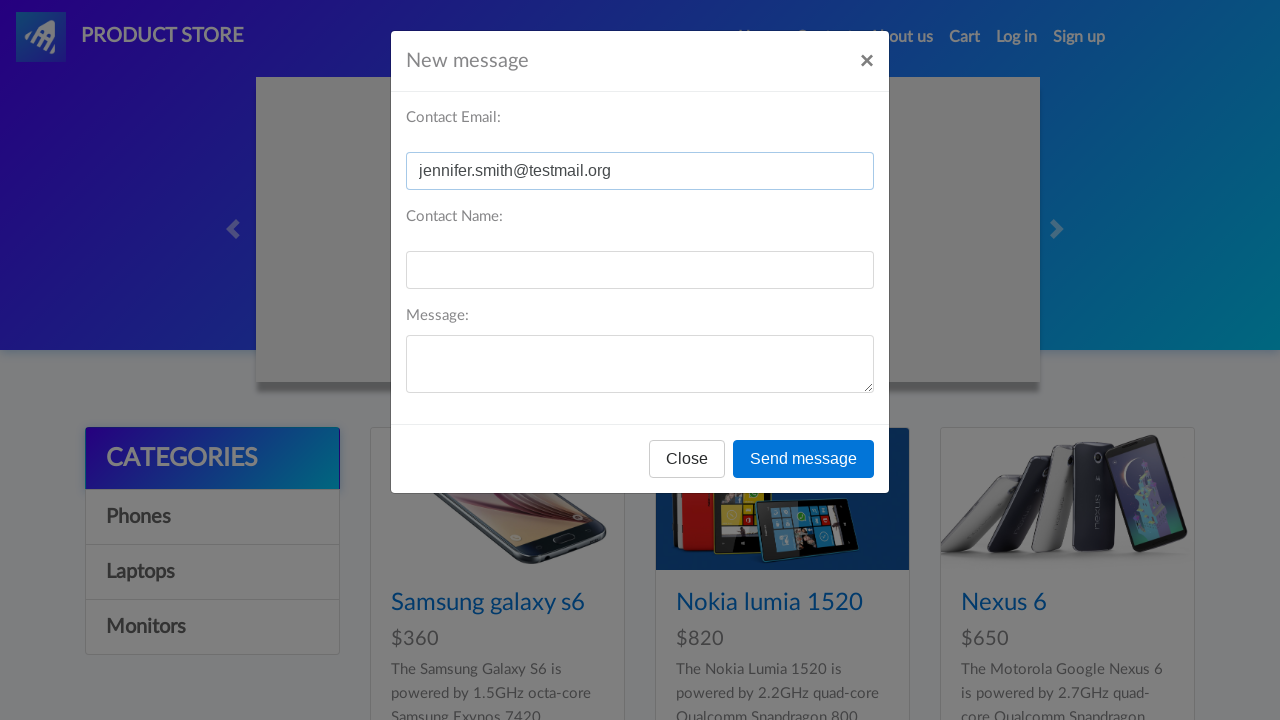

Filled name field with 'Jennifer' on #recipient-name
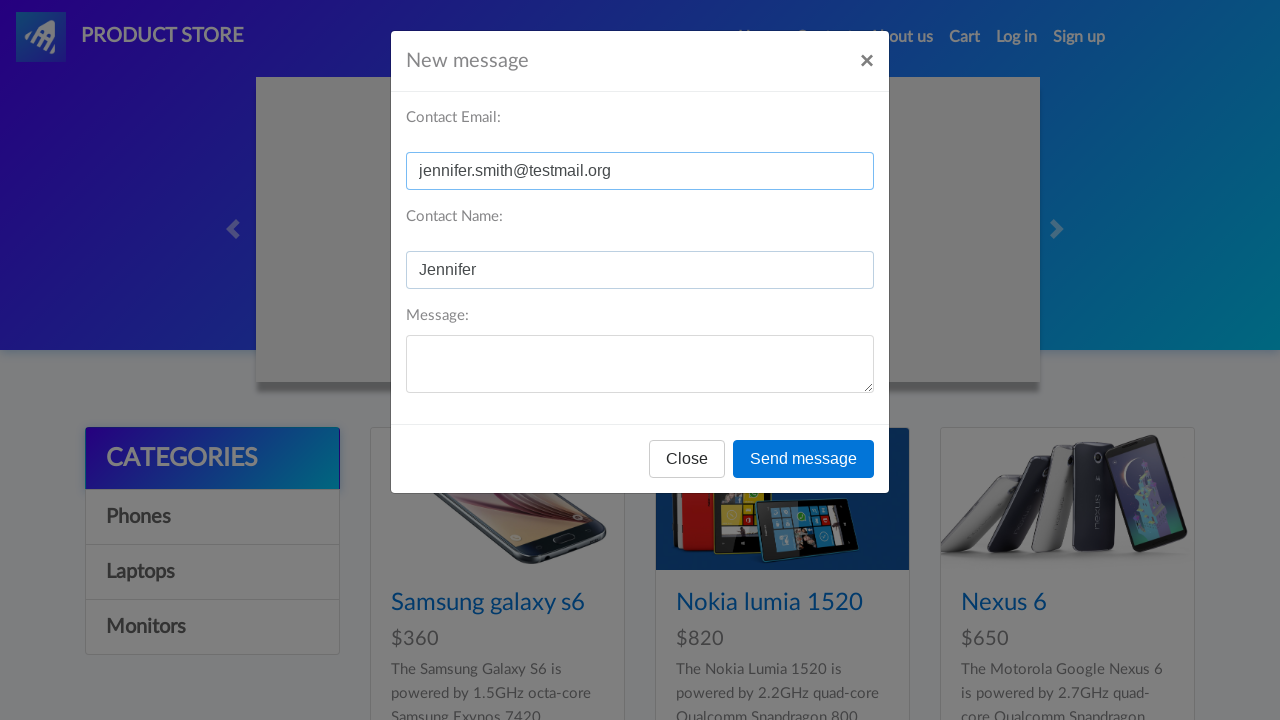

Filled message field with shipping inquiry on #message-text
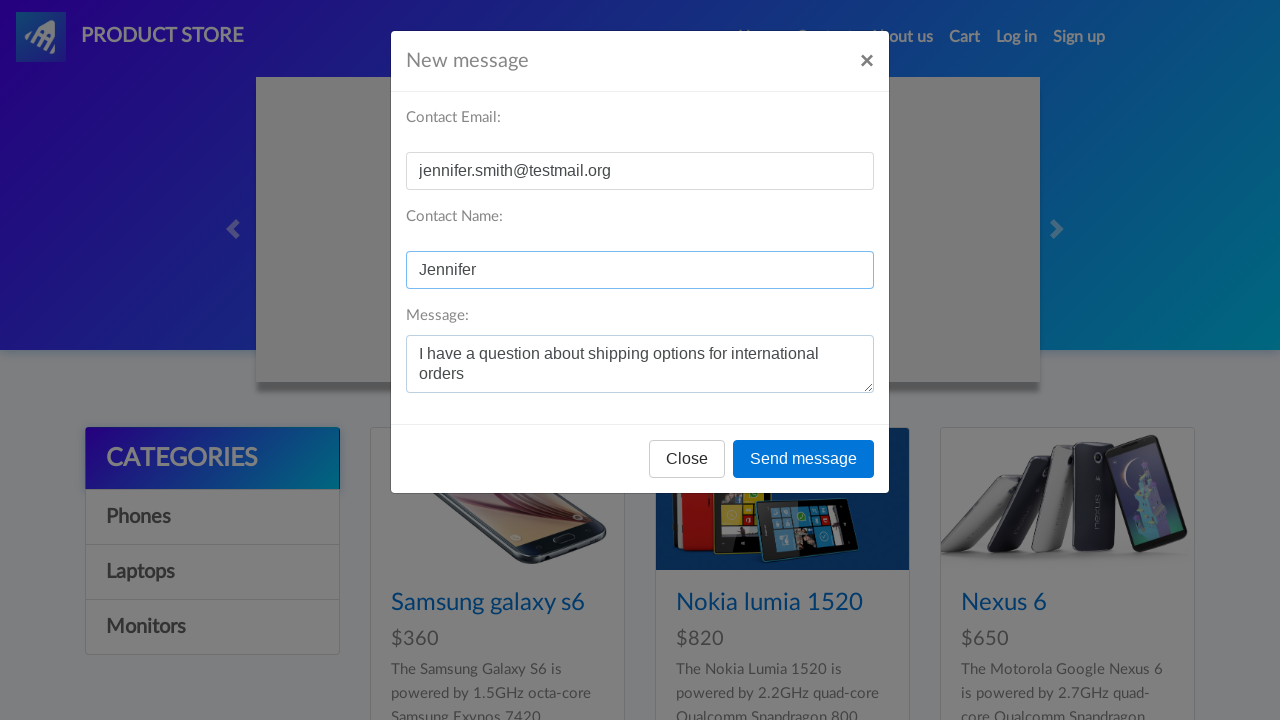

Set up dialog handler to accept confirmation alert
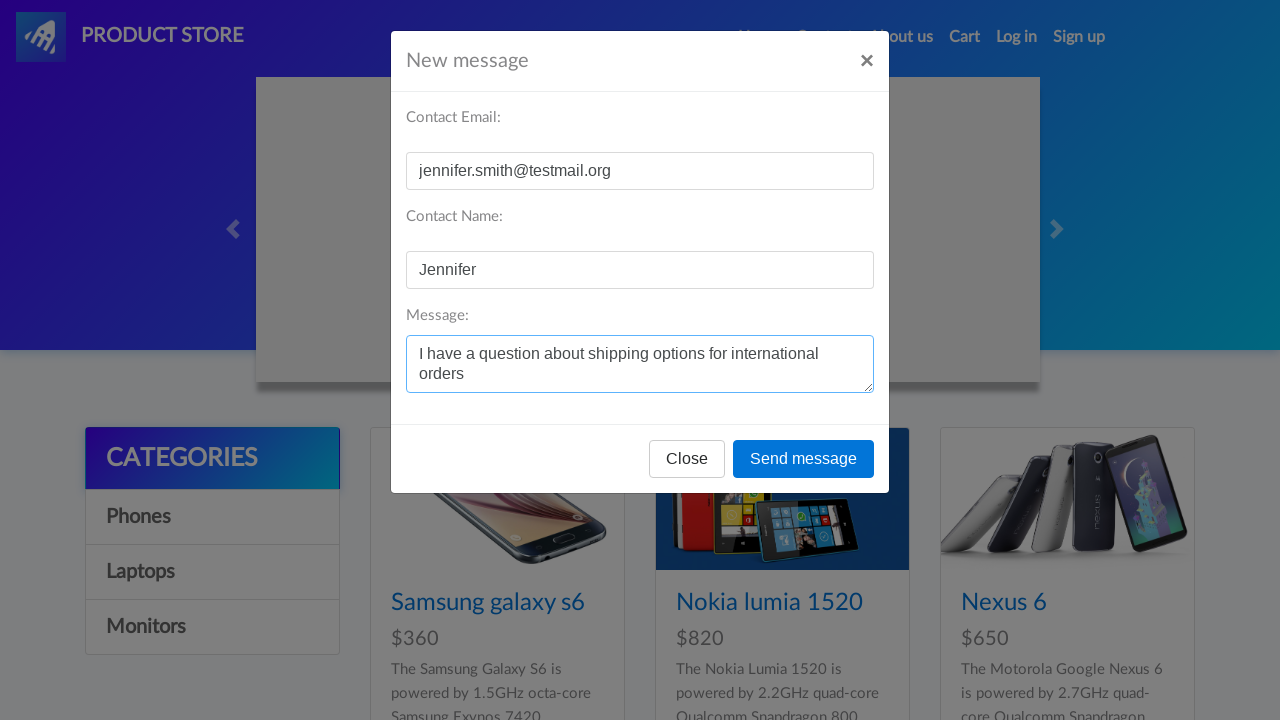

Clicked send message button to submit contact form at (804, 459) on xpath=//button[@onclick='send()']
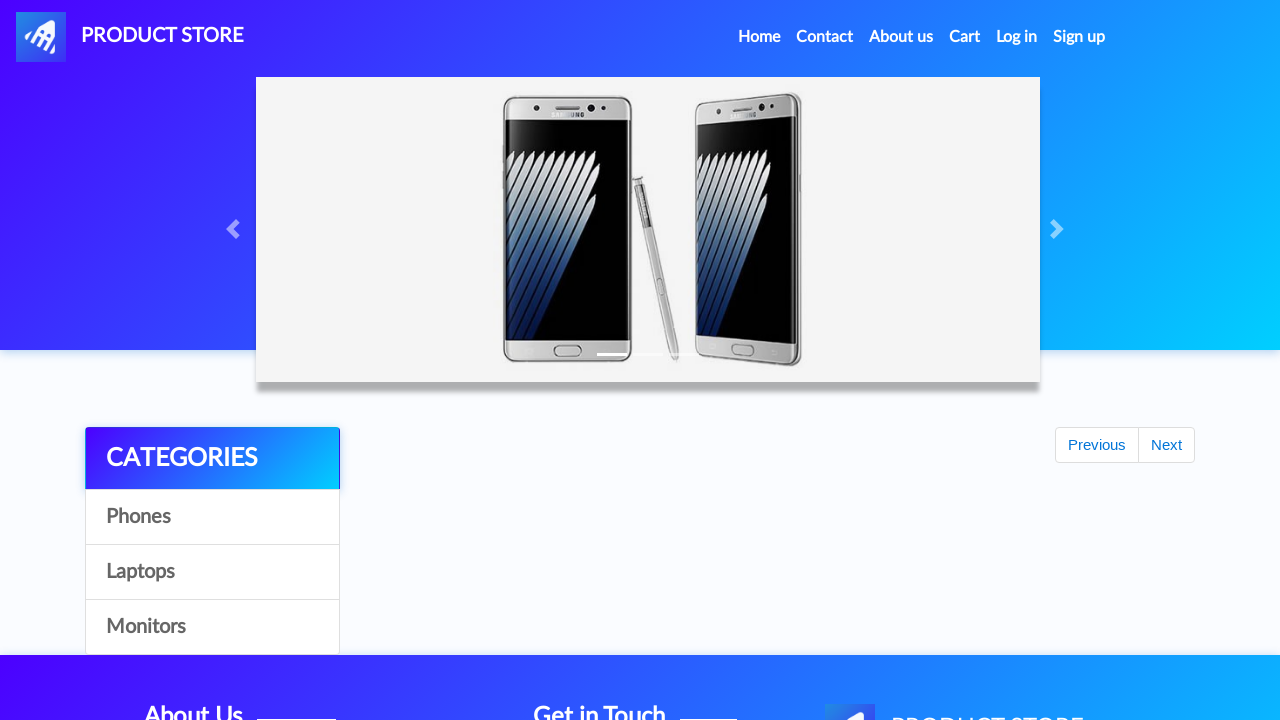

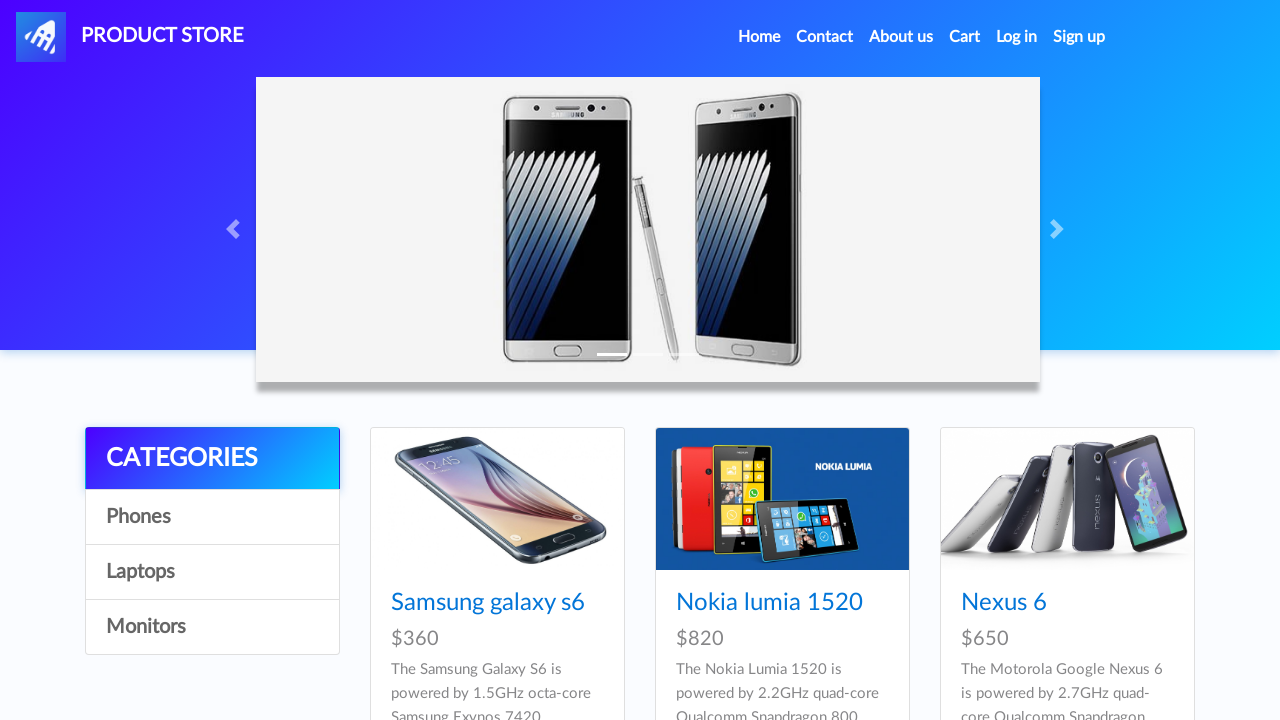